Tests alert dialog handling by clicking a button to trigger an alert

Starting URL: https://demo.automationtesting.in/Alerts.html

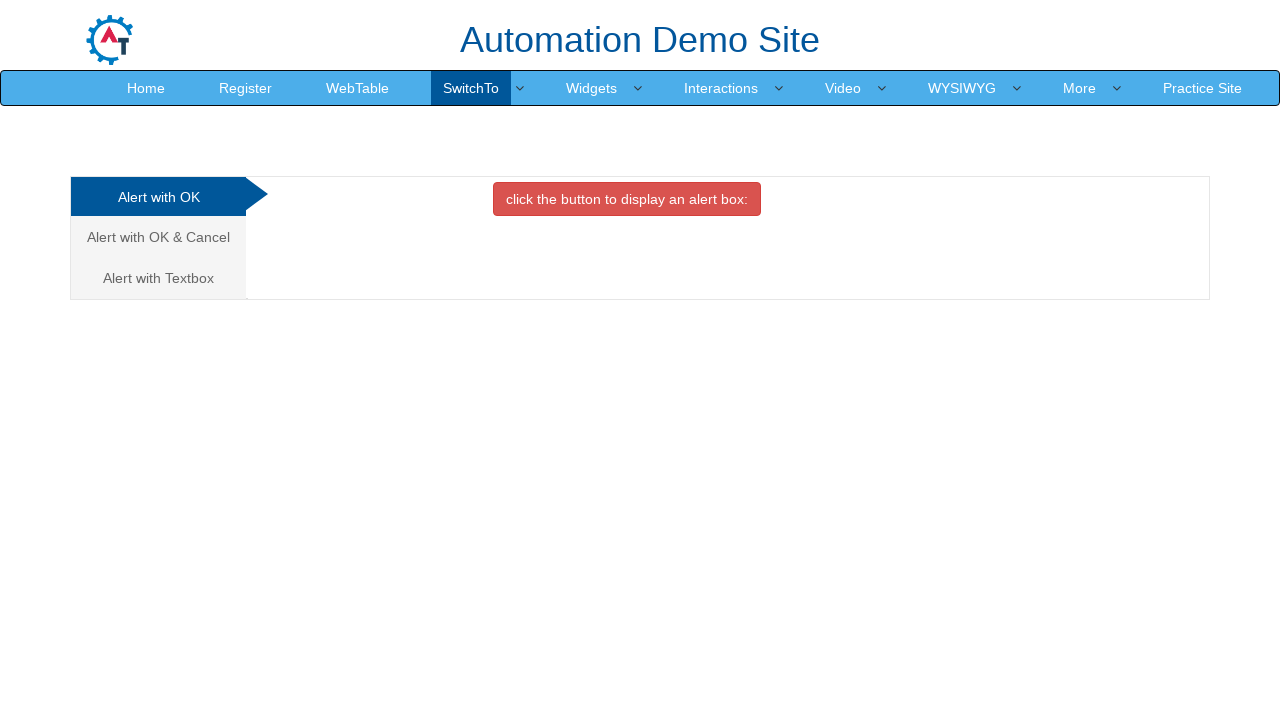

Set viewport size to 1920x1080
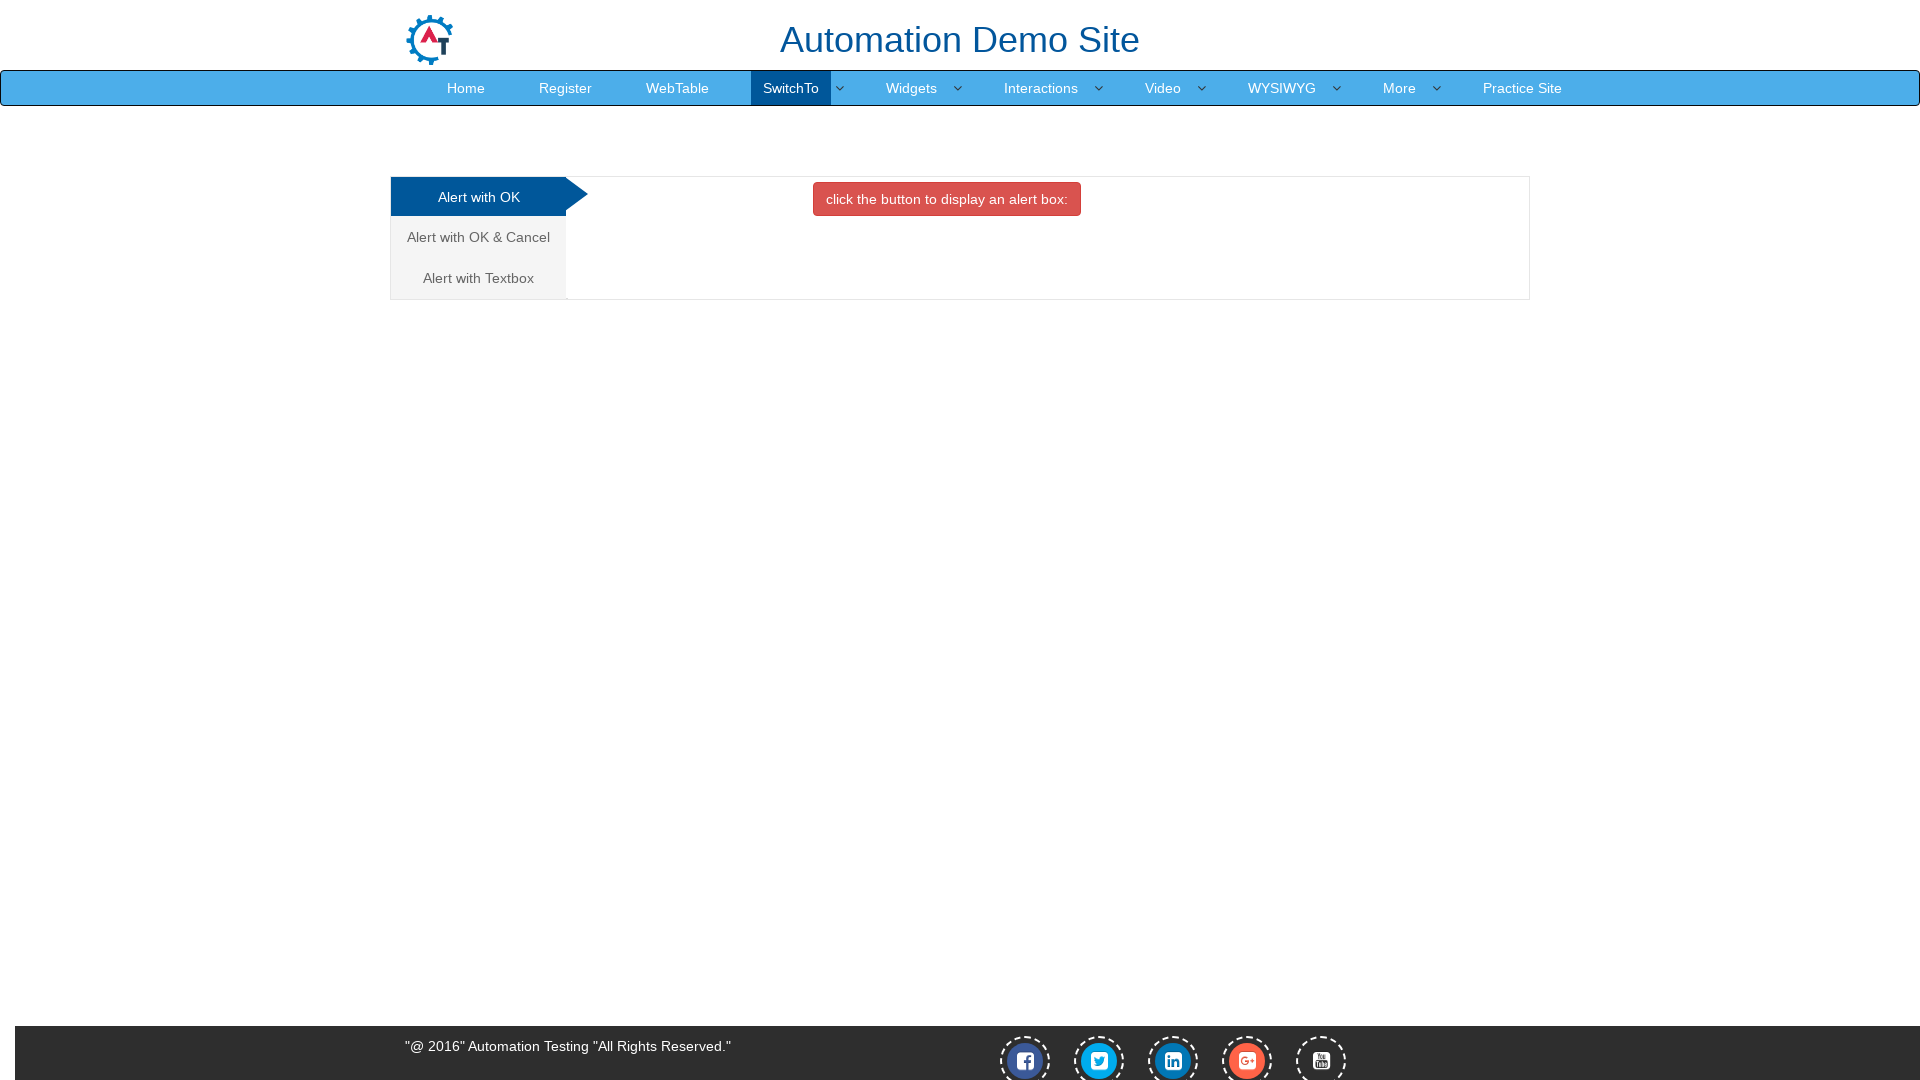

Configured dialog handler to accept alerts
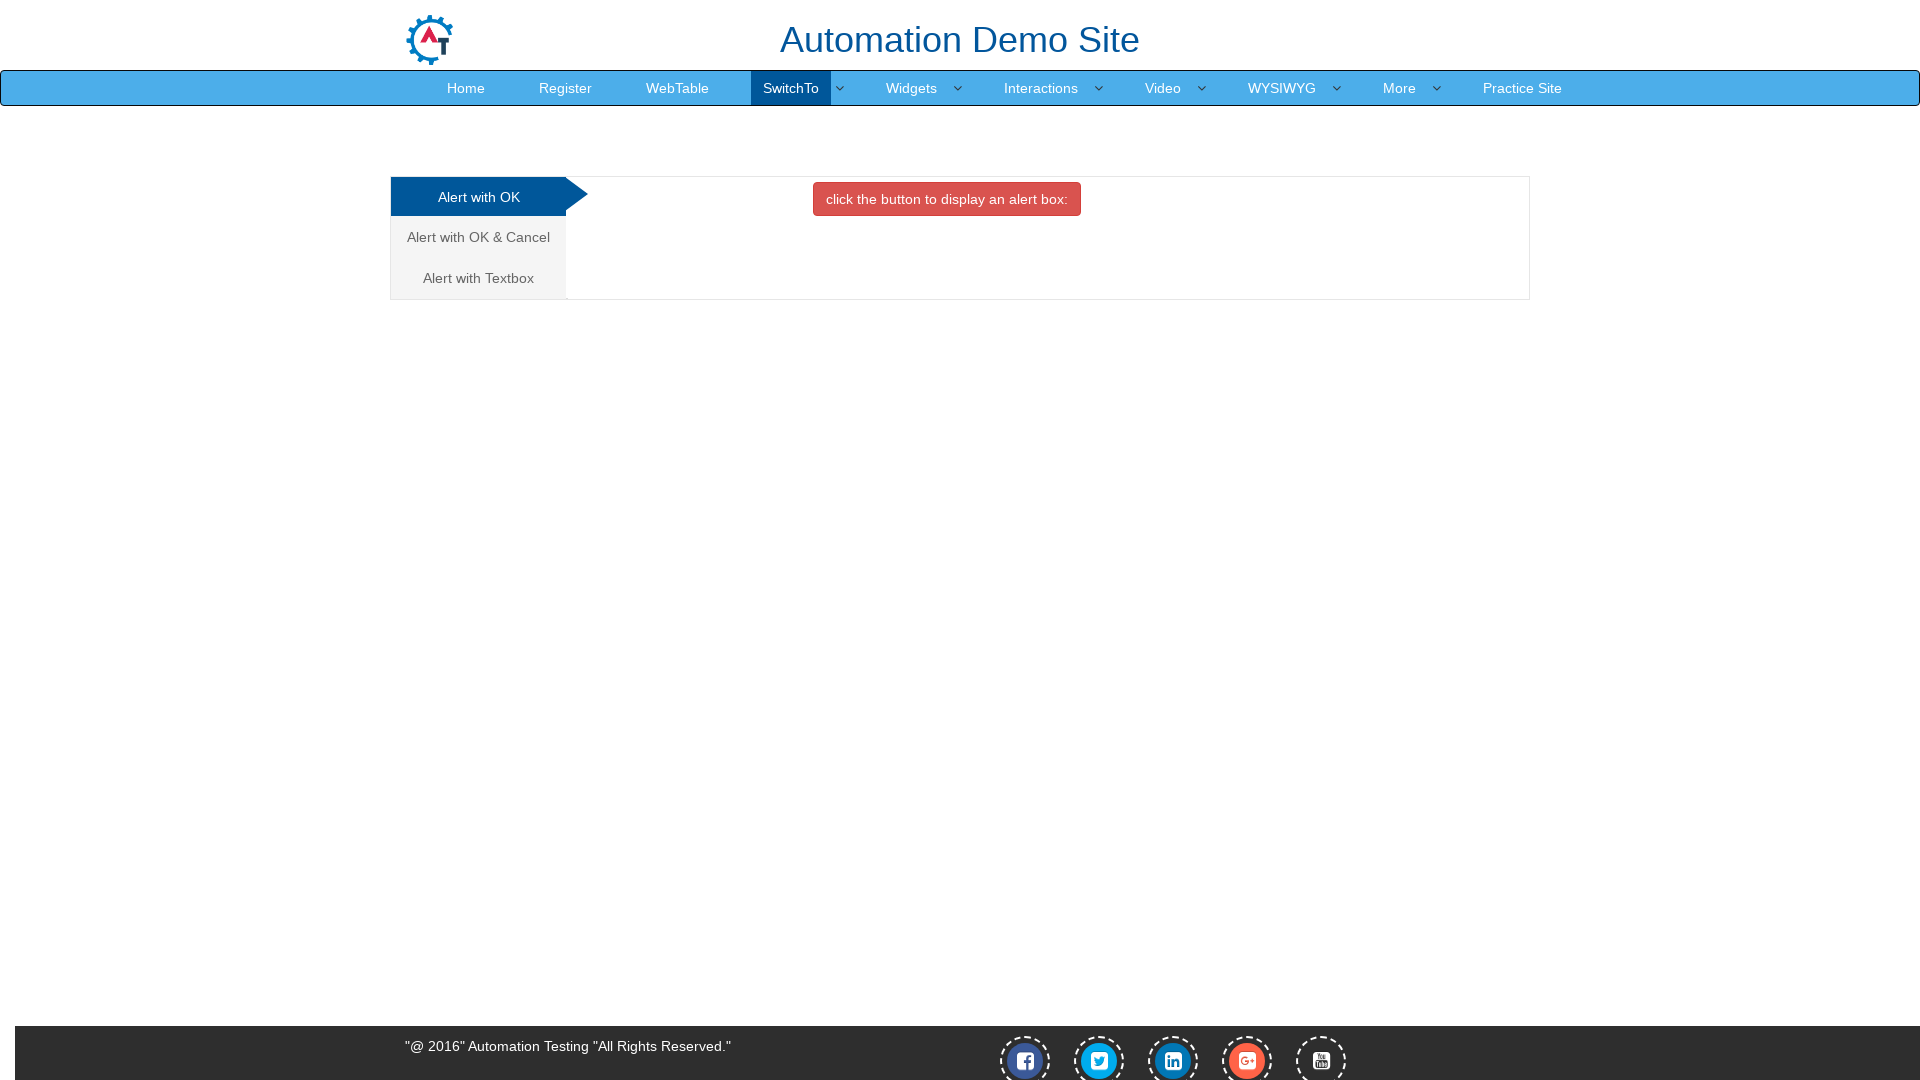

Clicked button to trigger alert dialog at (947, 199) on button.btn.btn-danger
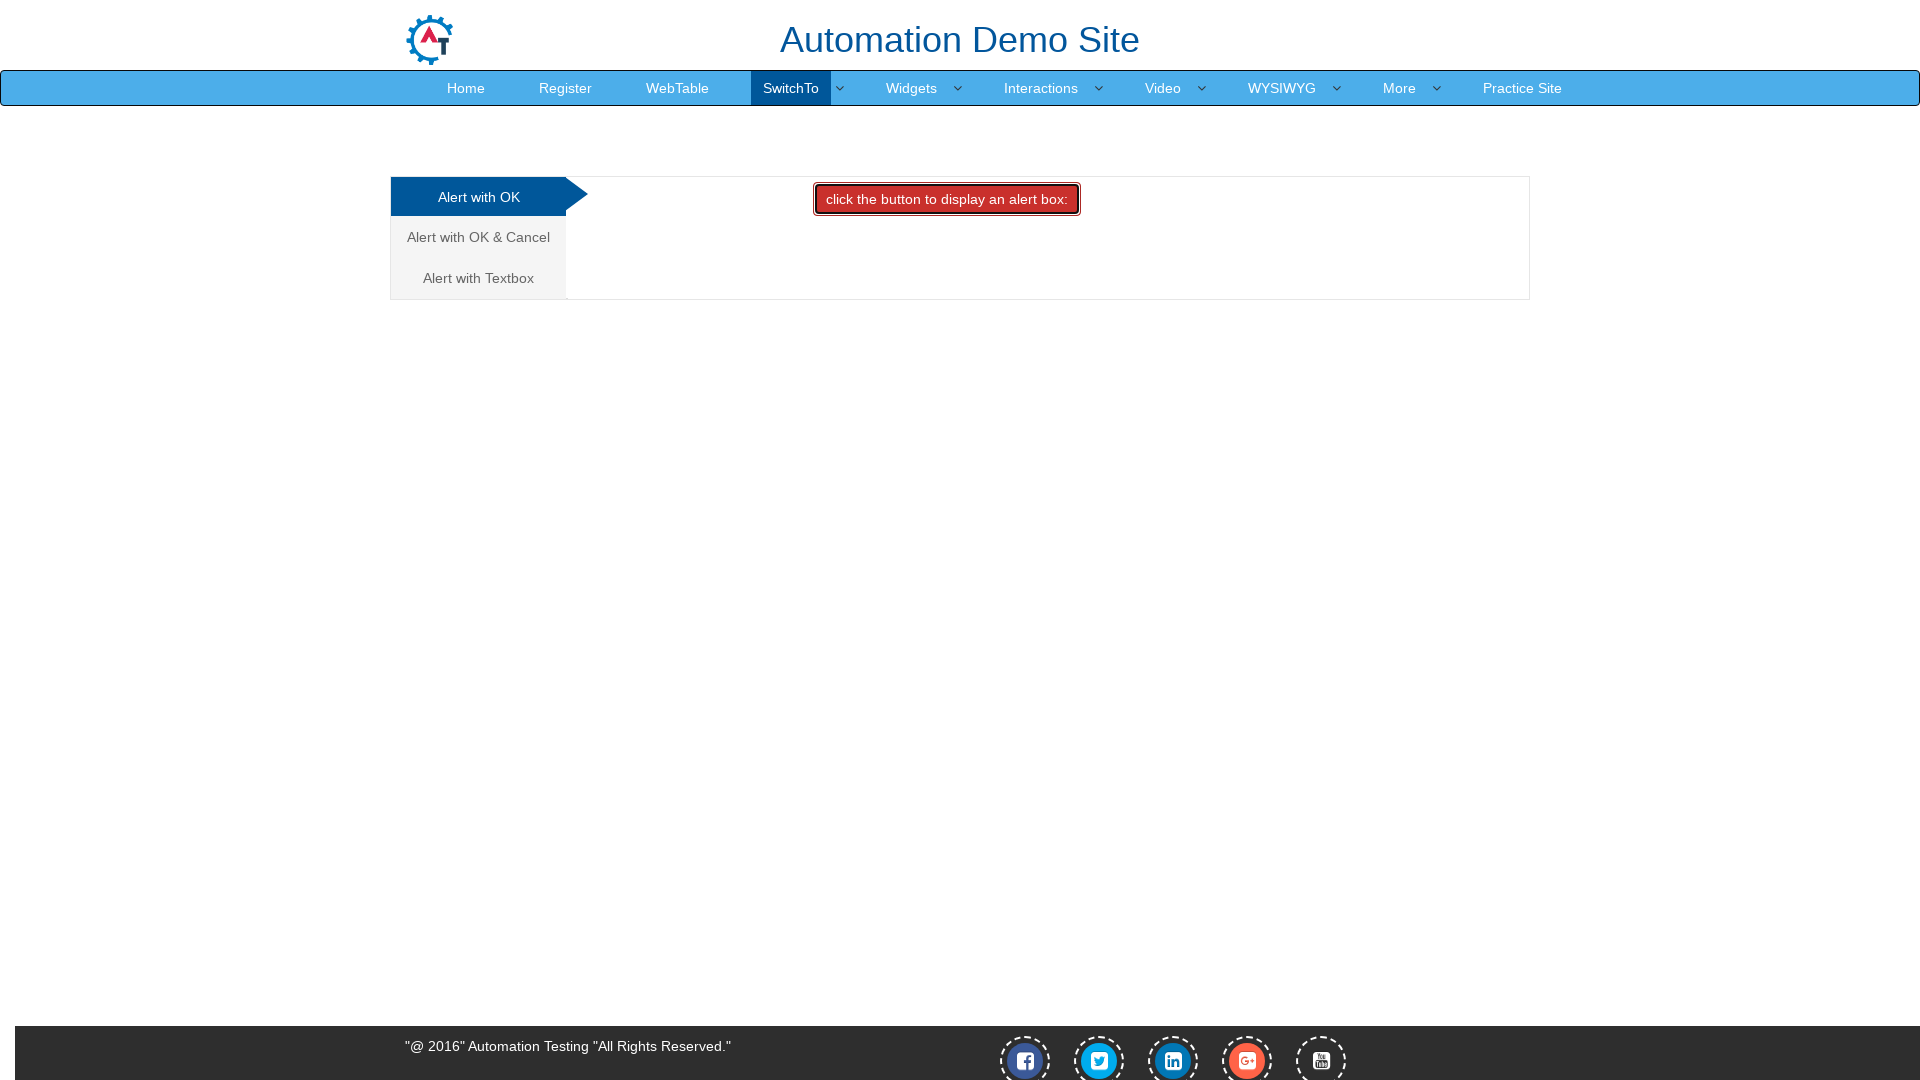

Alert dialog was handled and dismissed
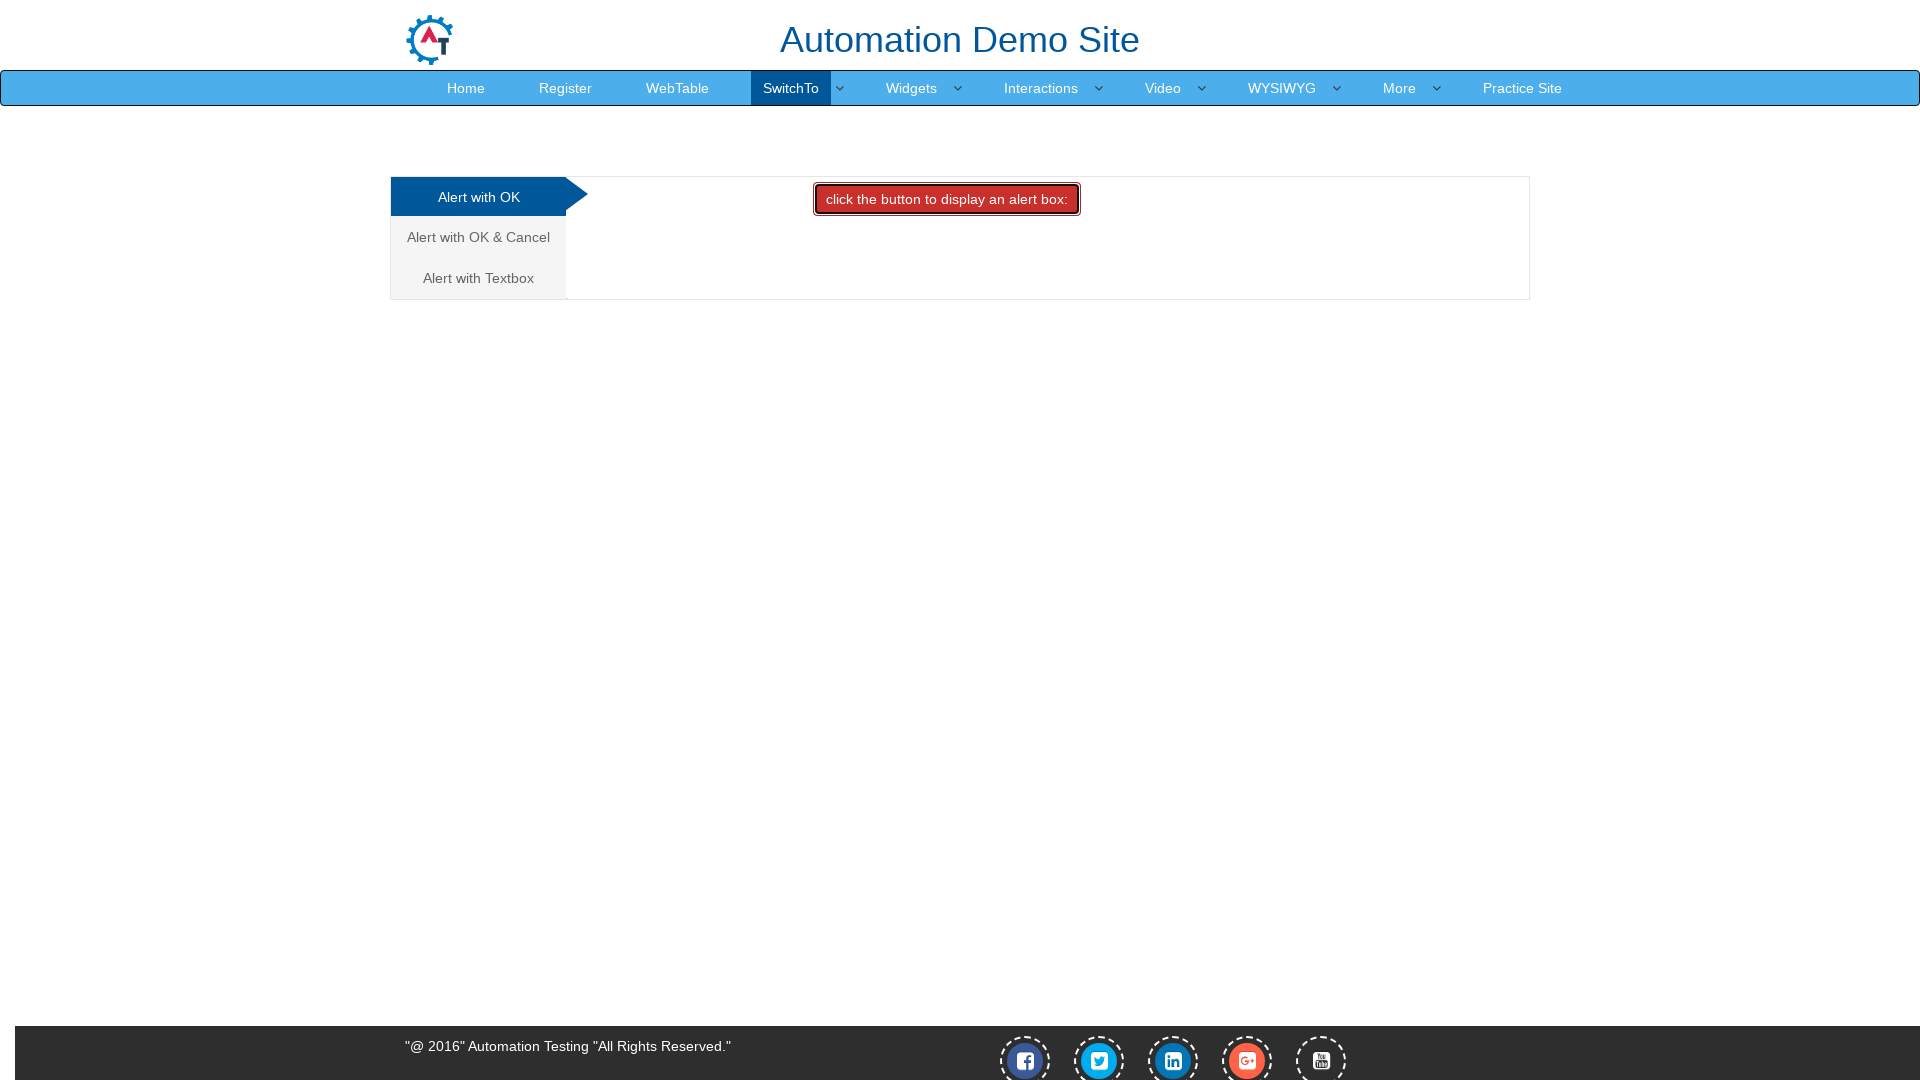

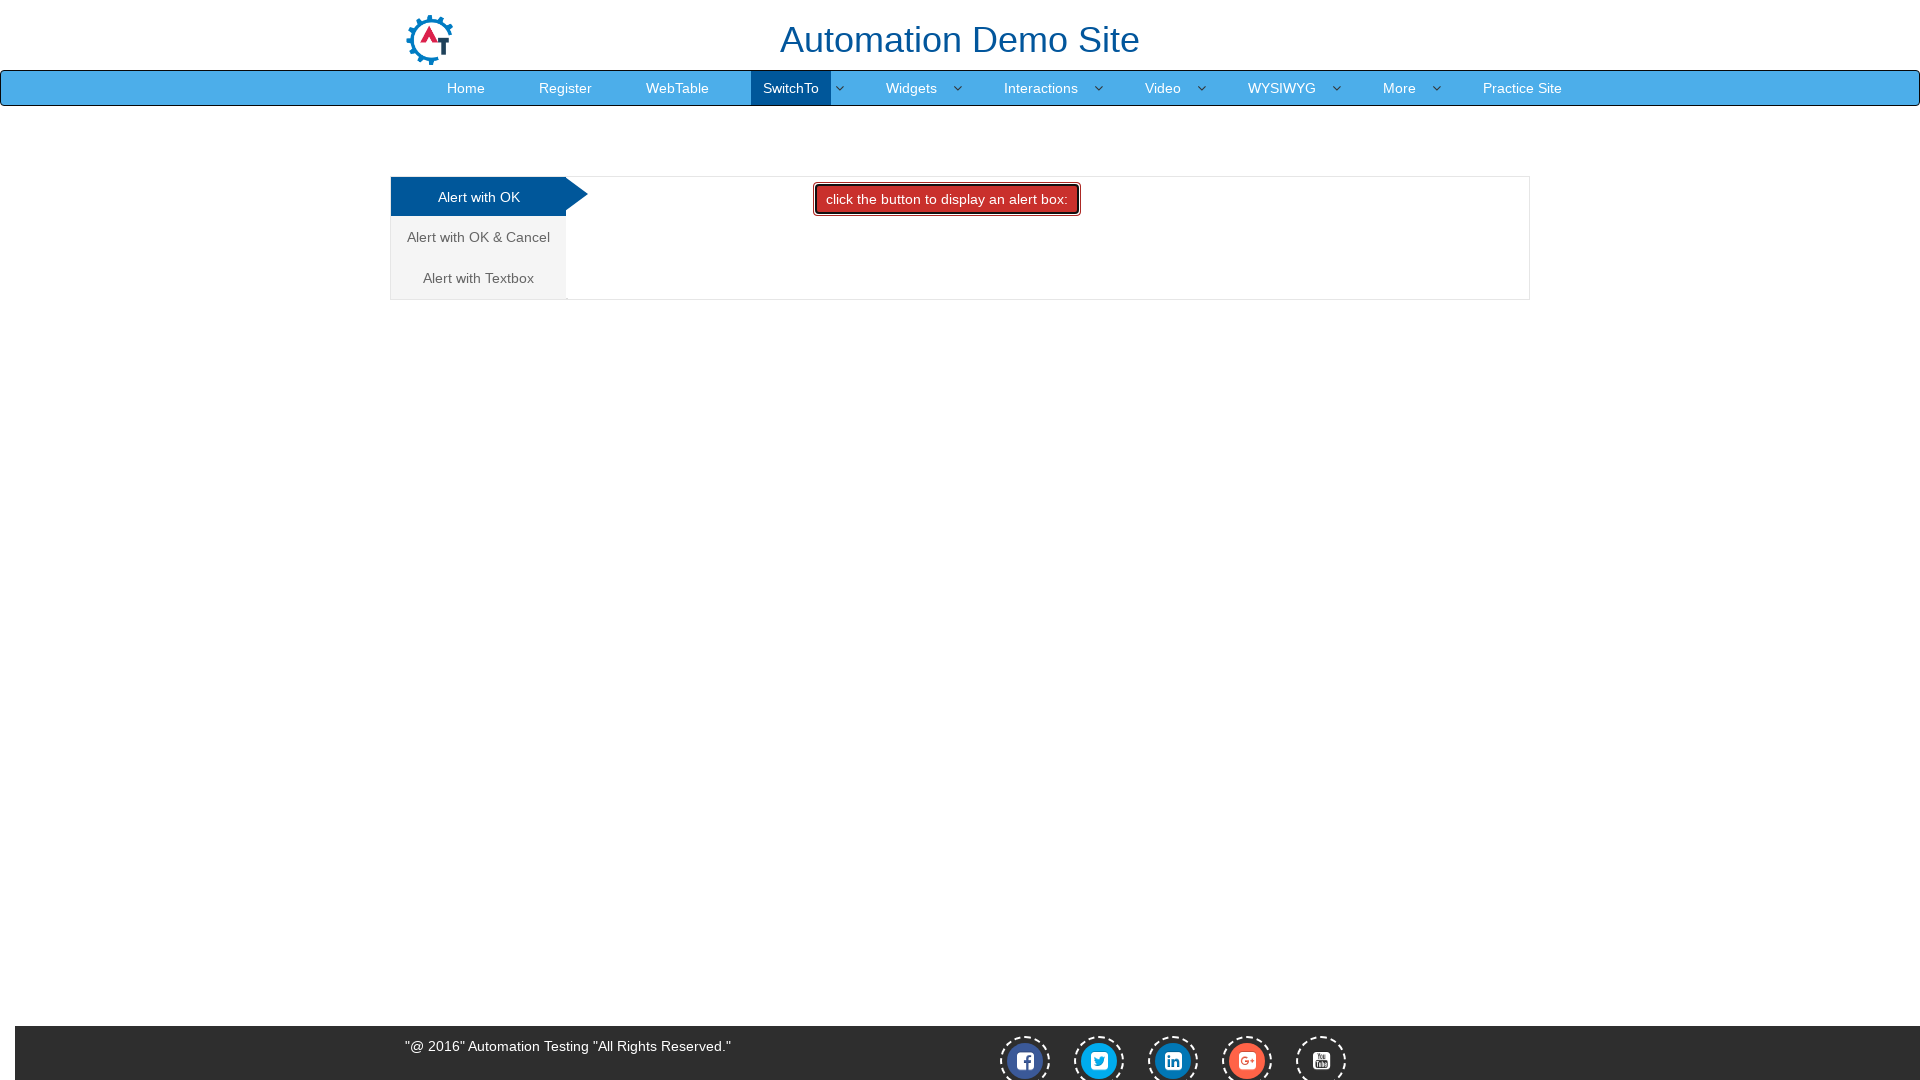